Tests that clicking an arrival image shows the product description on the product page

Starting URL: https://practice.automationtesting.in/

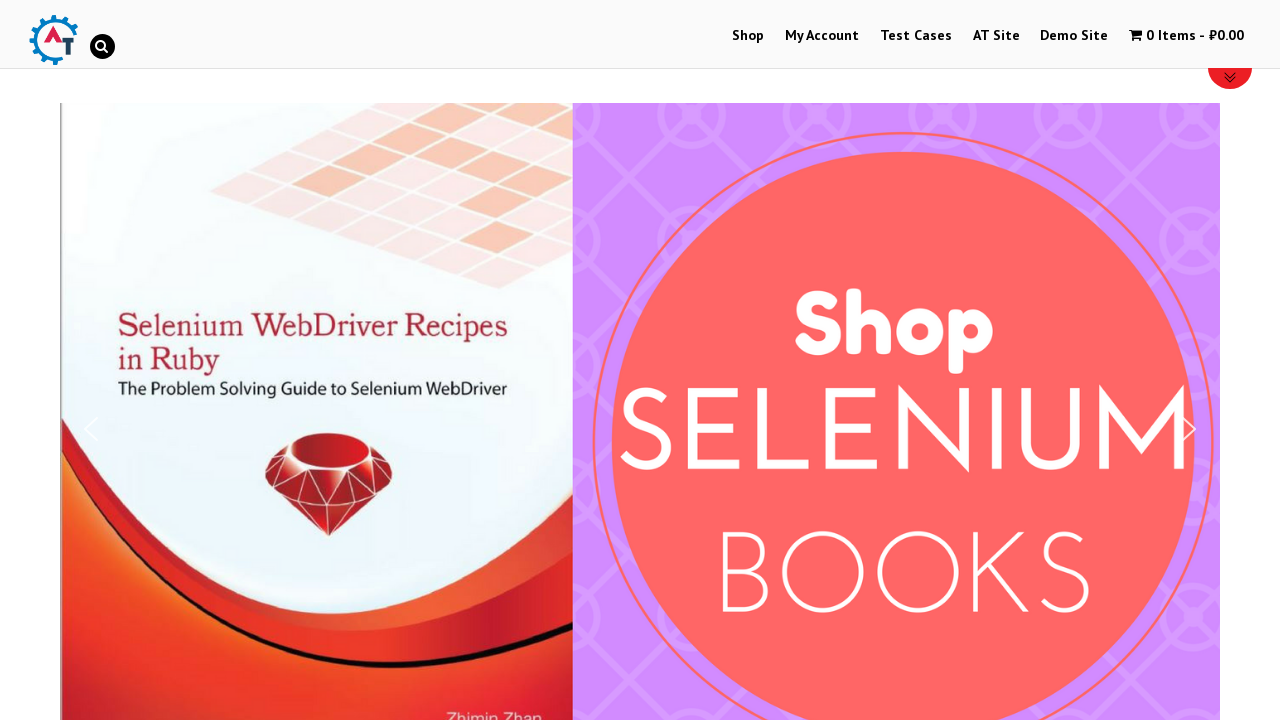

Clicked Shop link in navigation at (748, 36) on text=Shop
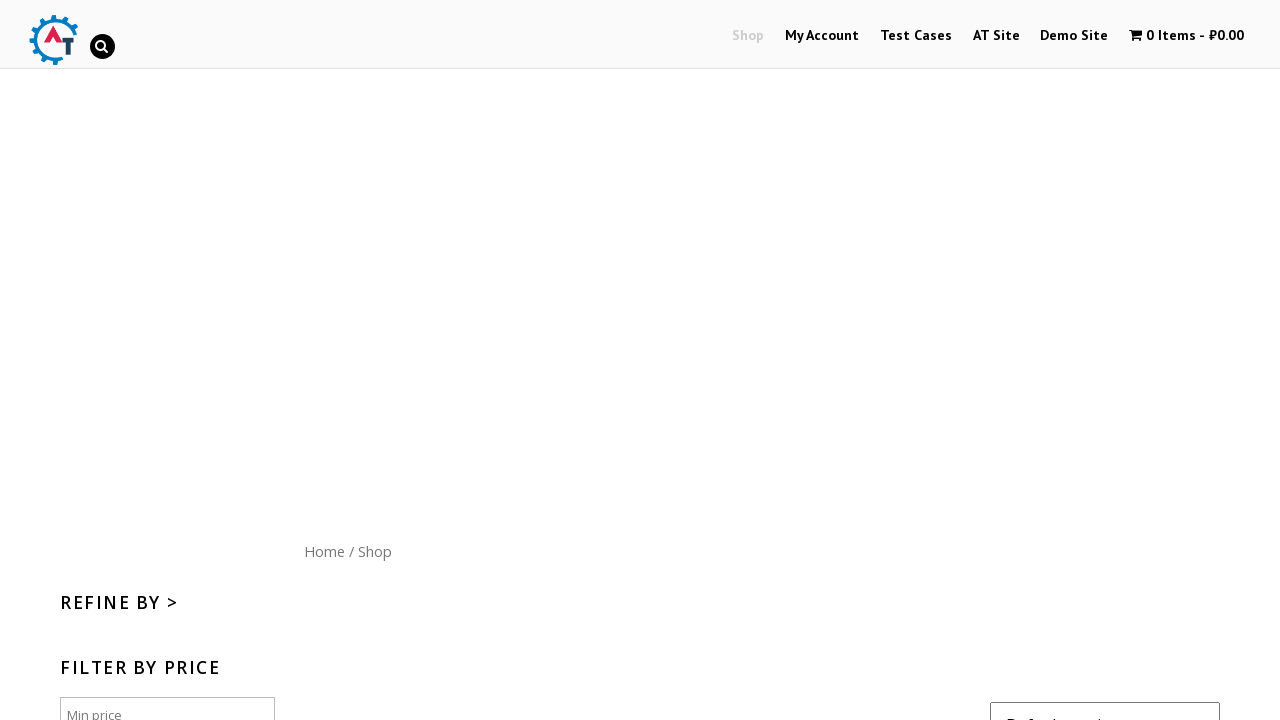

Shop page loaded completely
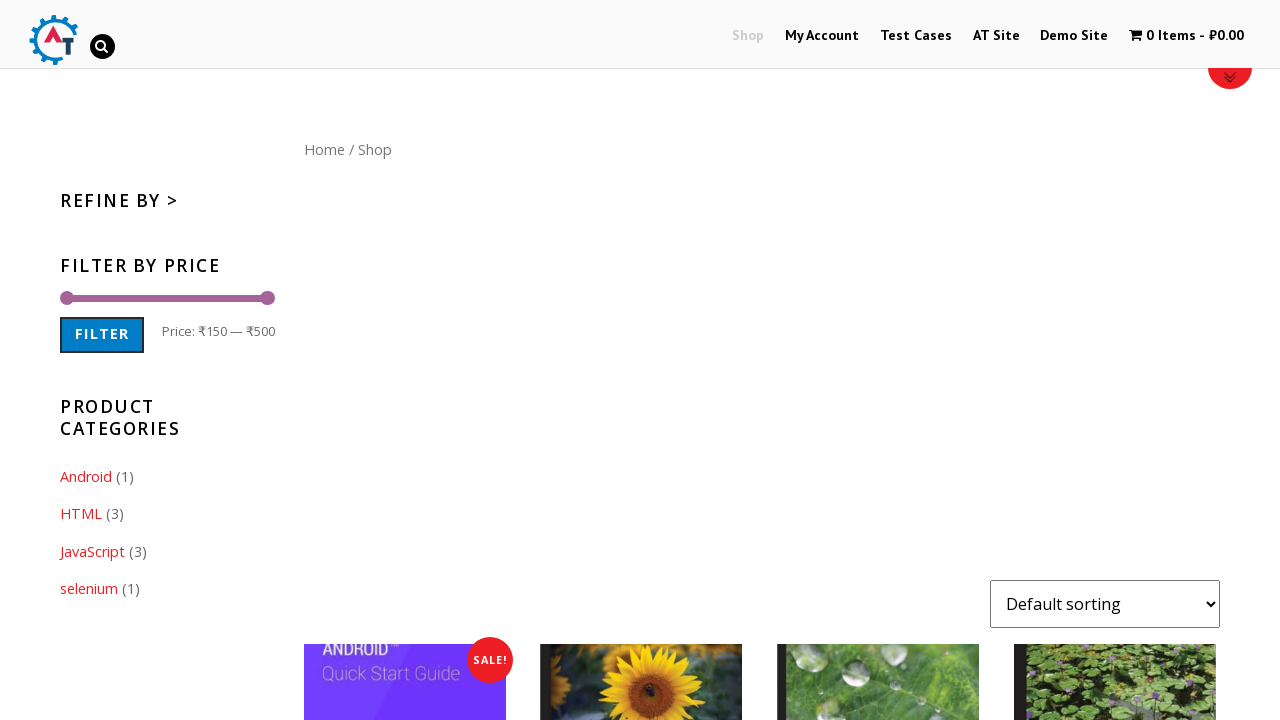

Clicked Home link in navigation at (324, 149) on text=Home
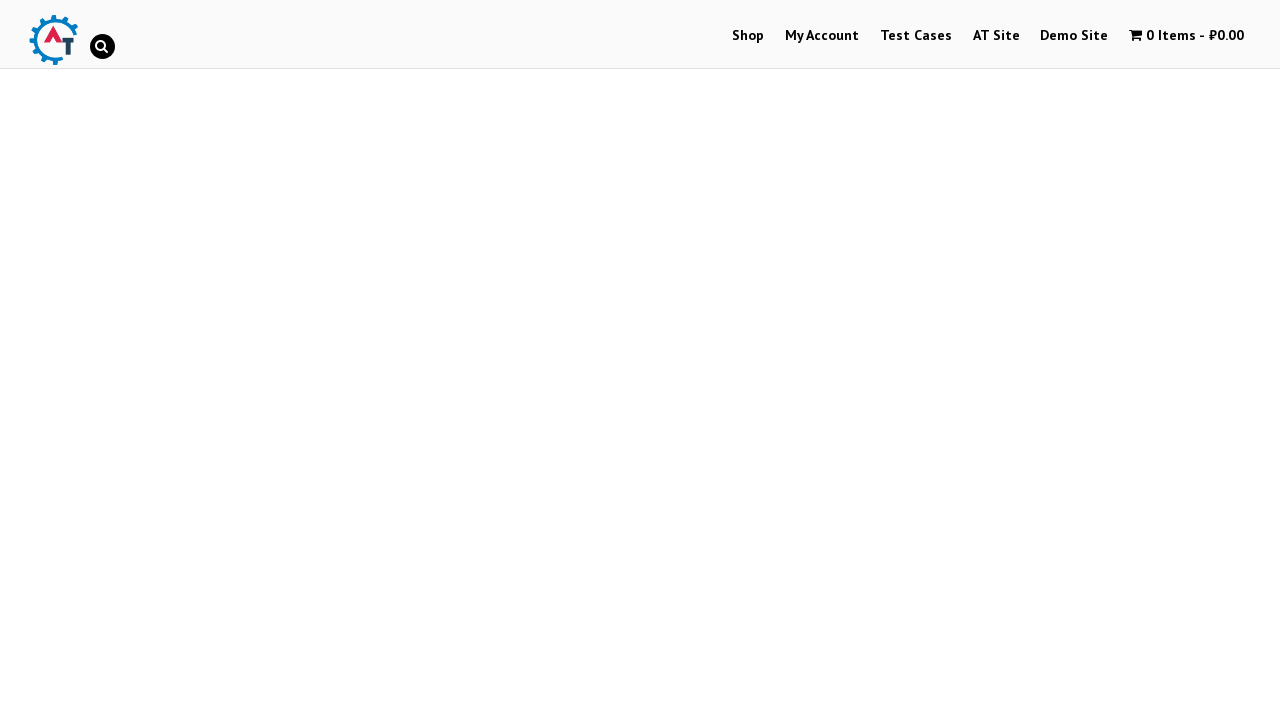

Home page loaded completely
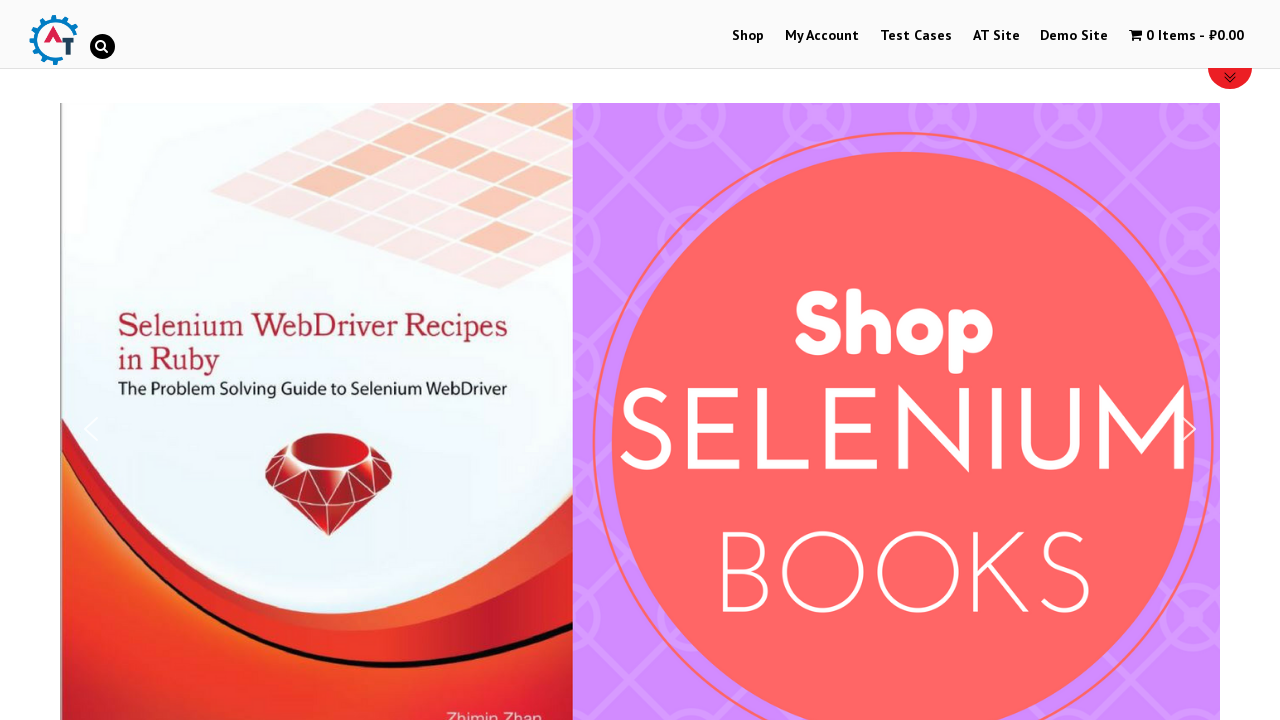

Selenium Ruby book image element is visible and ready
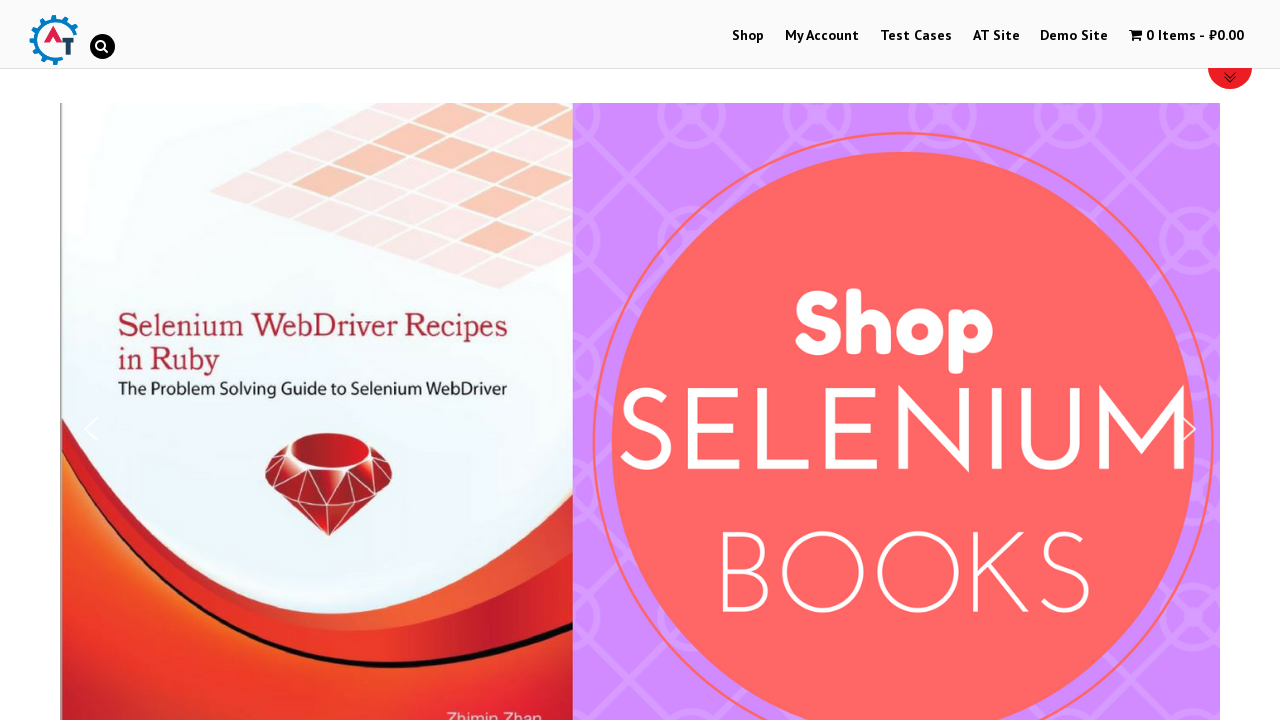

Clicked on Selenium Ruby book arrival image at (241, 361) on .post-160 img
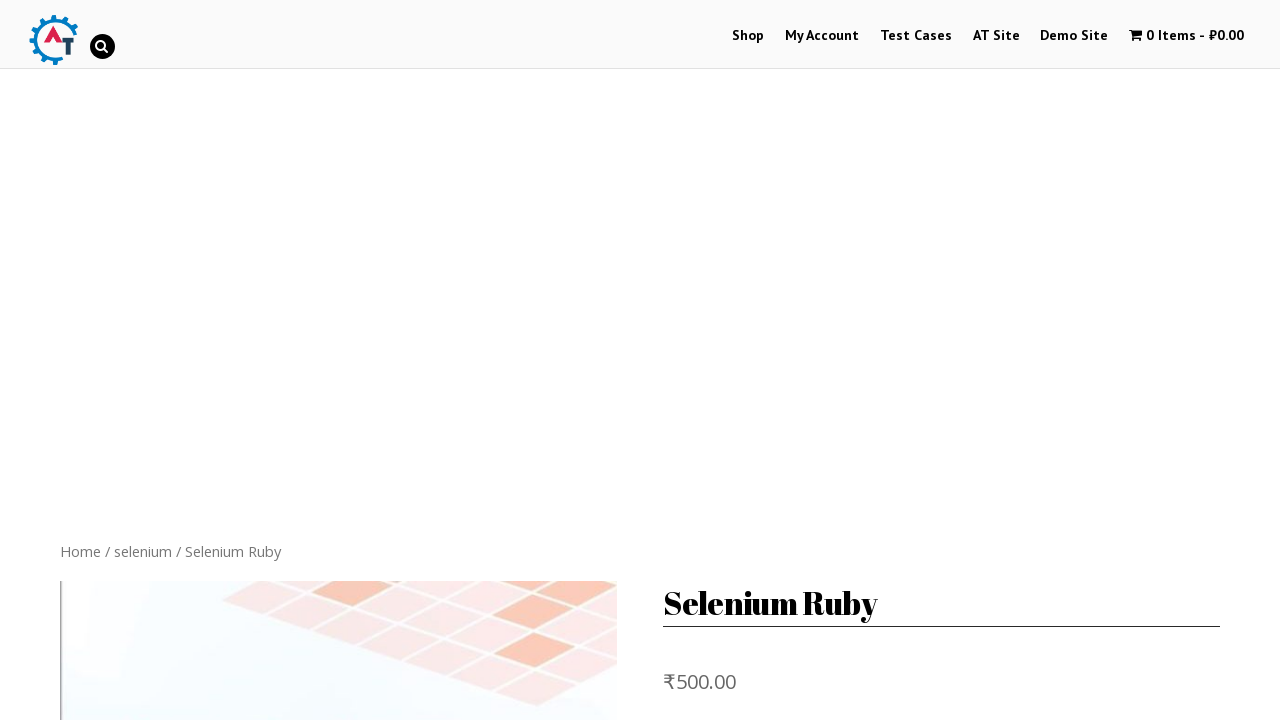

Product page loaded completely
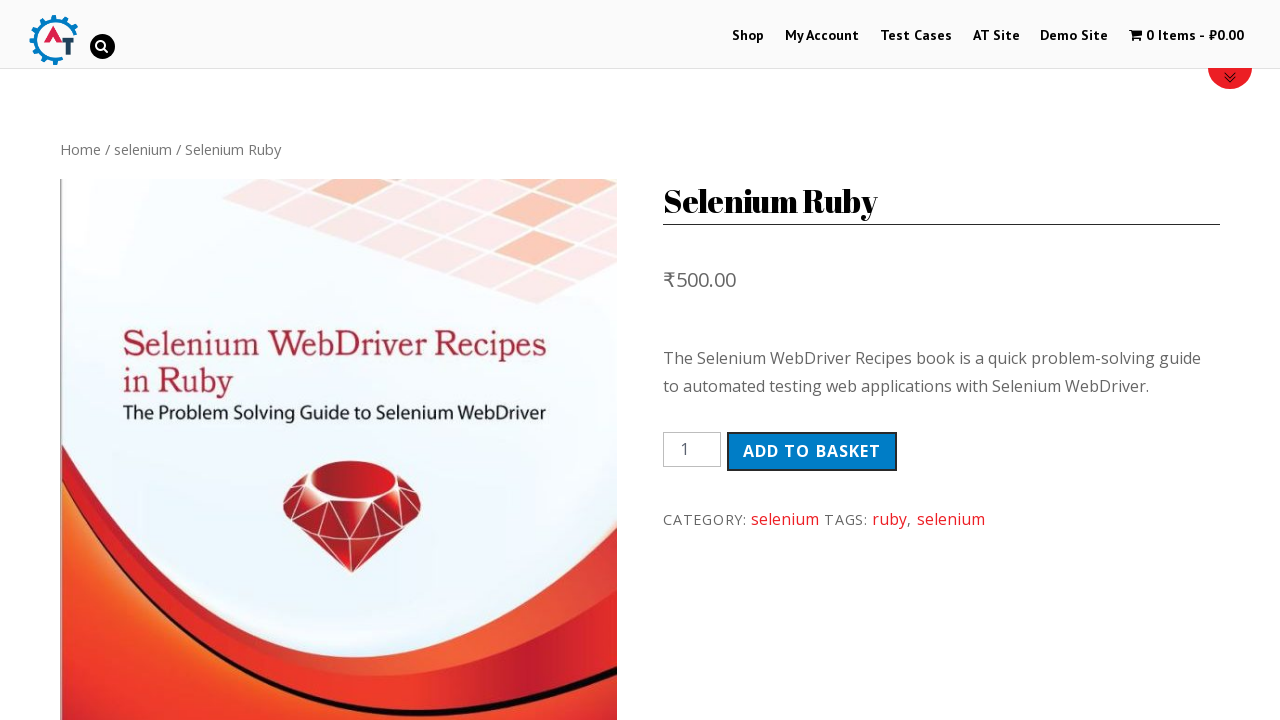

Product Description section is visible on the product page
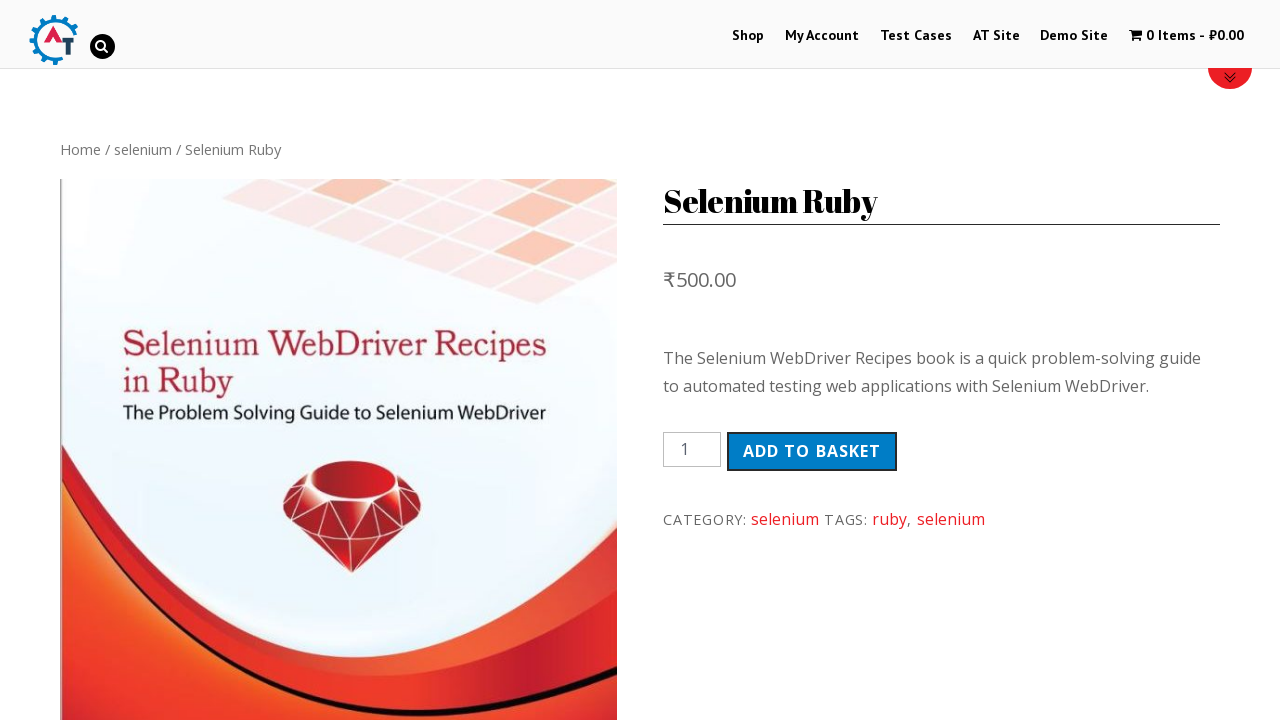

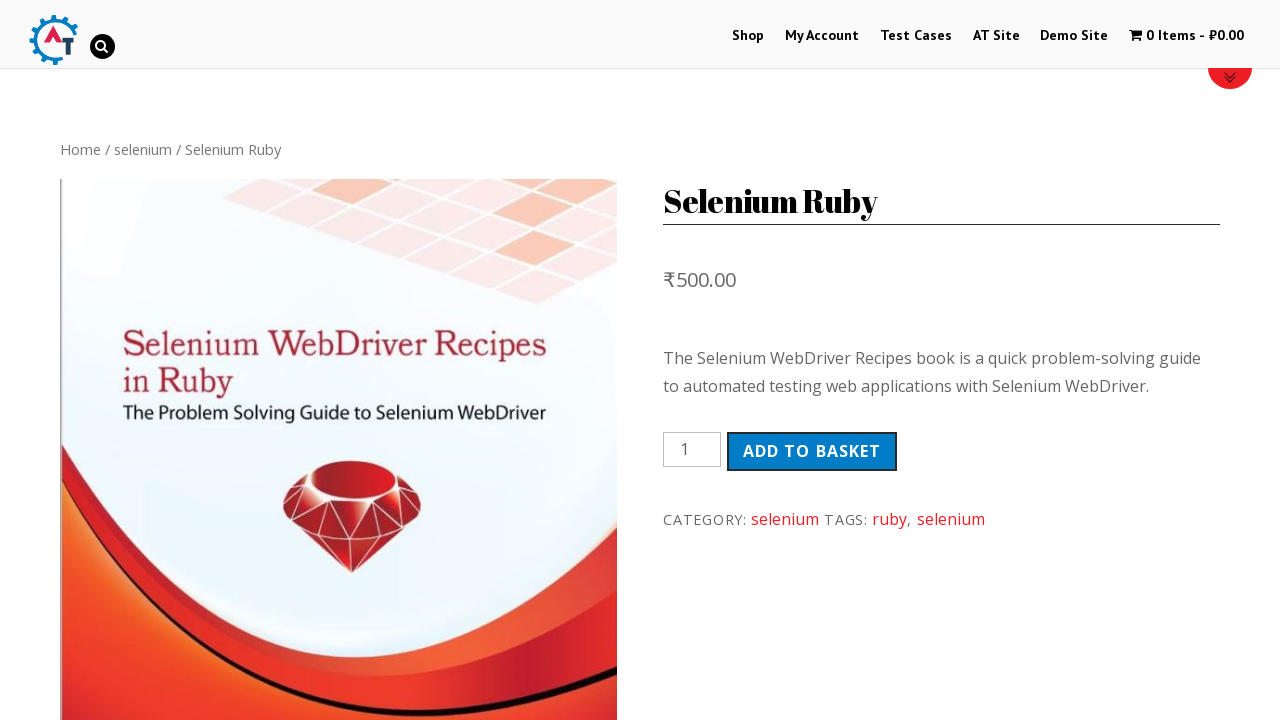